Tests dropdown passenger selector functionality by opening the passenger info dropdown, incrementing the adult count 4 times using a loop, and then closing the dropdown

Starting URL: https://rahulshettyacademy.com/dropdownsPractise/

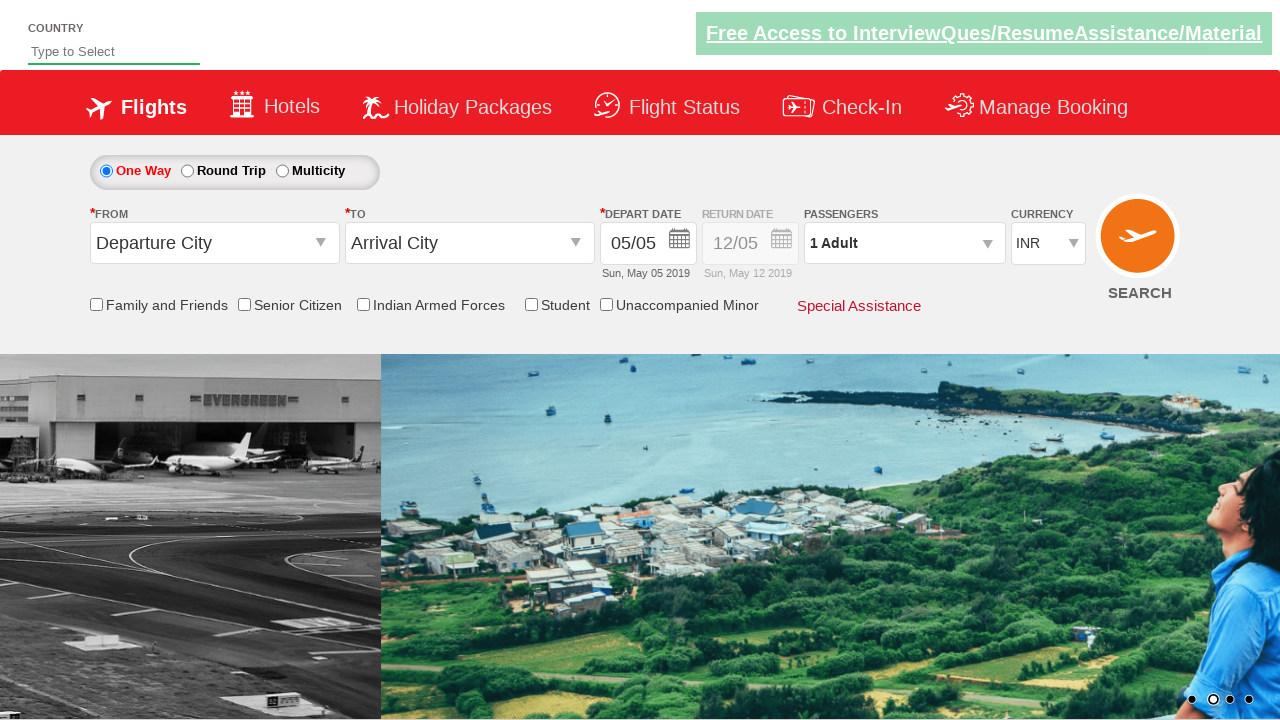

Clicked on passenger info dropdown to open it at (904, 243) on #divpaxinfo
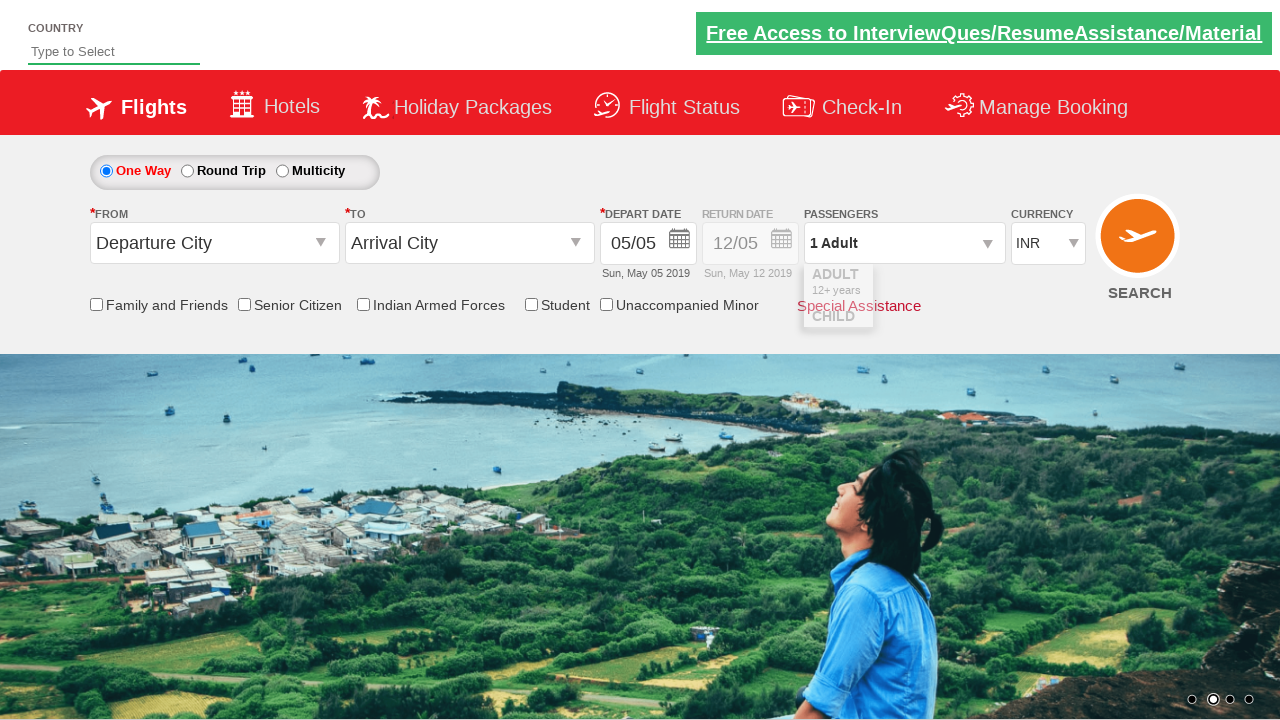

Waited for dropdown to be visible
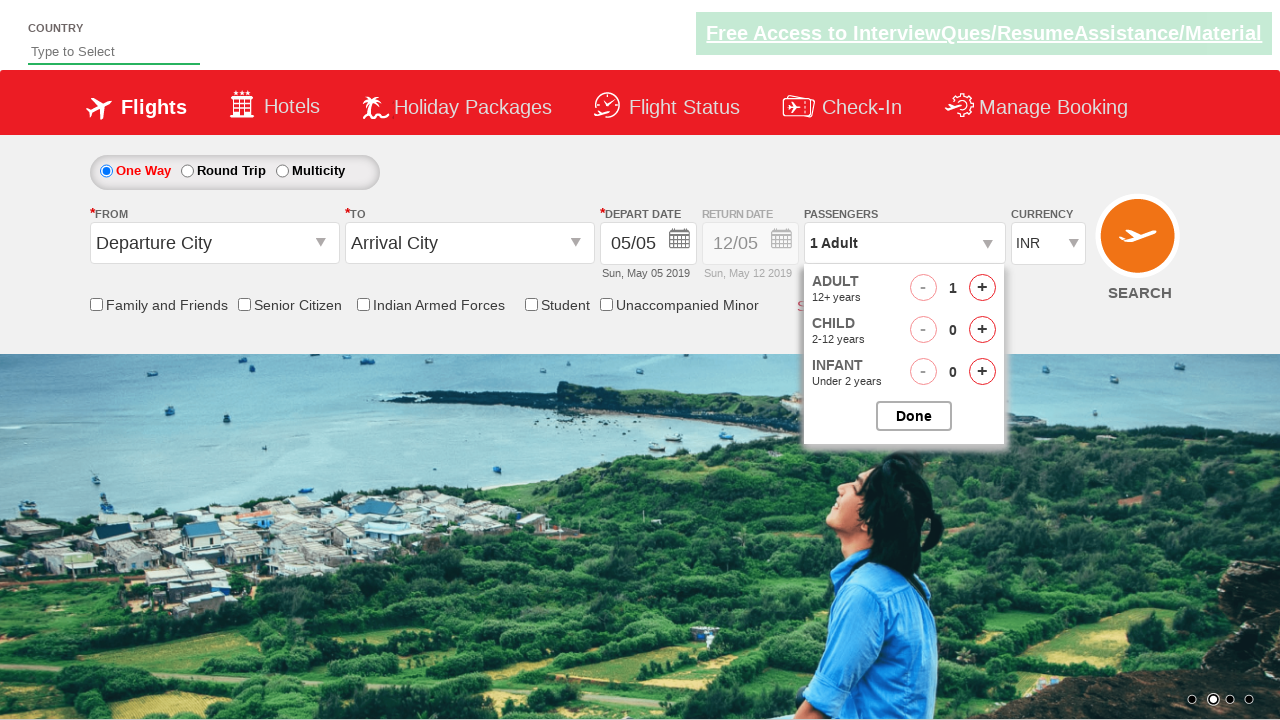

Incremented adult count (iteration 1 of 4) at (982, 288) on #hrefIncAdt
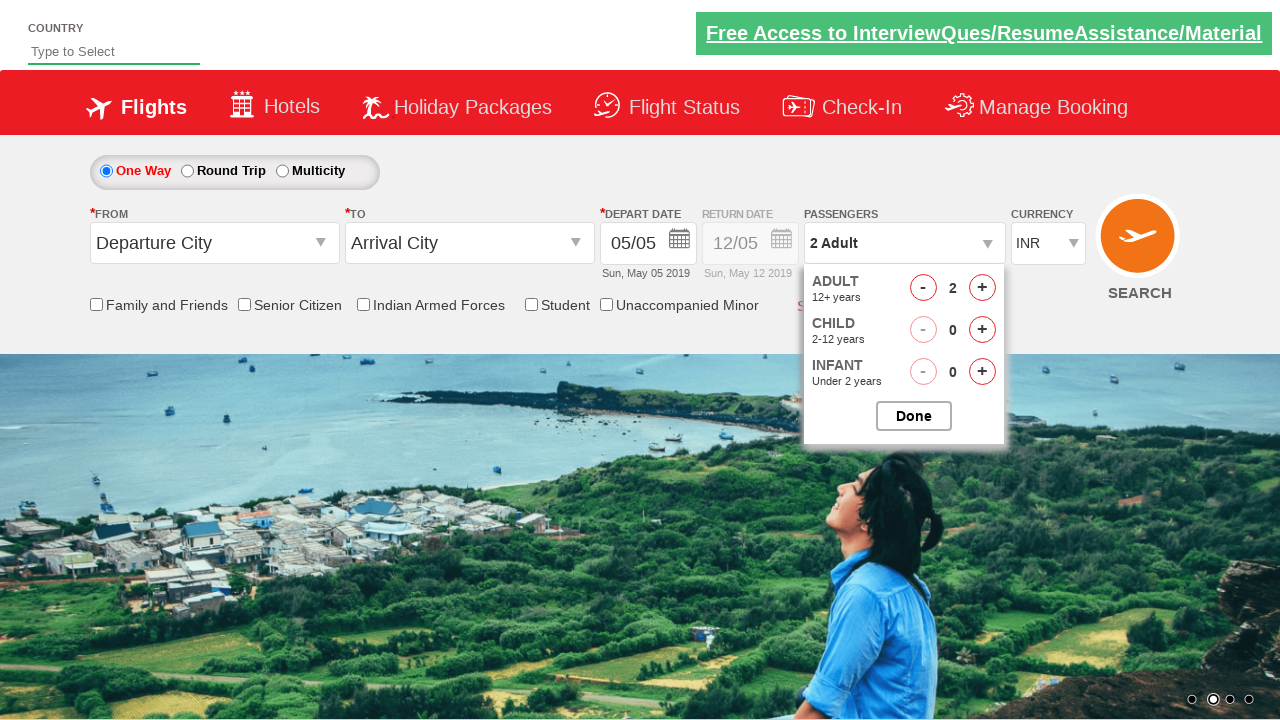

Incremented adult count (iteration 2 of 4) at (982, 288) on #hrefIncAdt
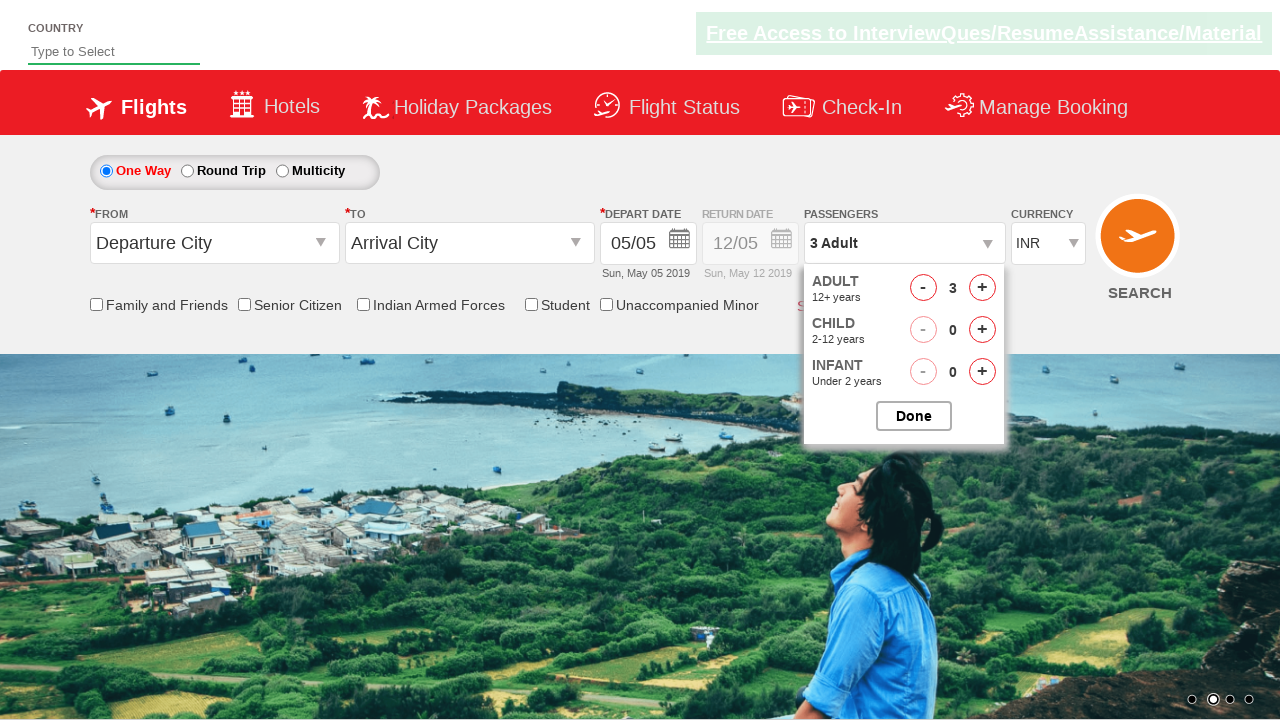

Incremented adult count (iteration 3 of 4) at (982, 288) on #hrefIncAdt
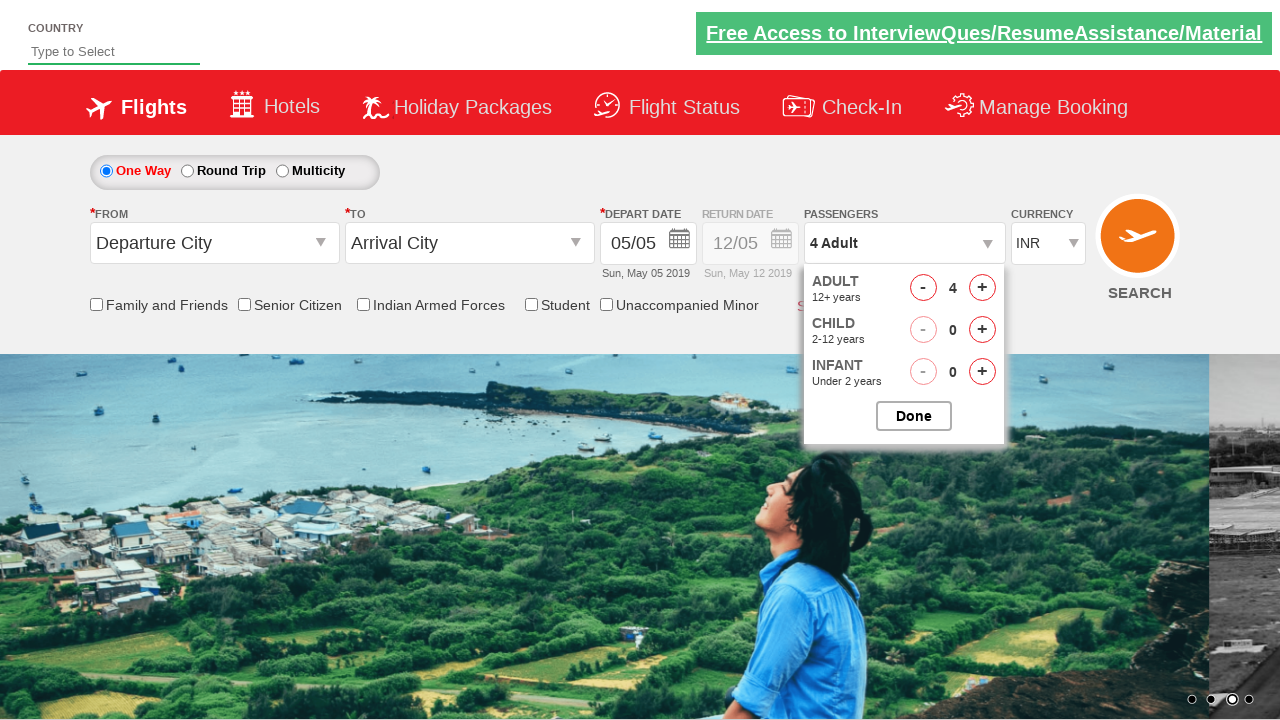

Incremented adult count (iteration 4 of 4) at (982, 288) on #hrefIncAdt
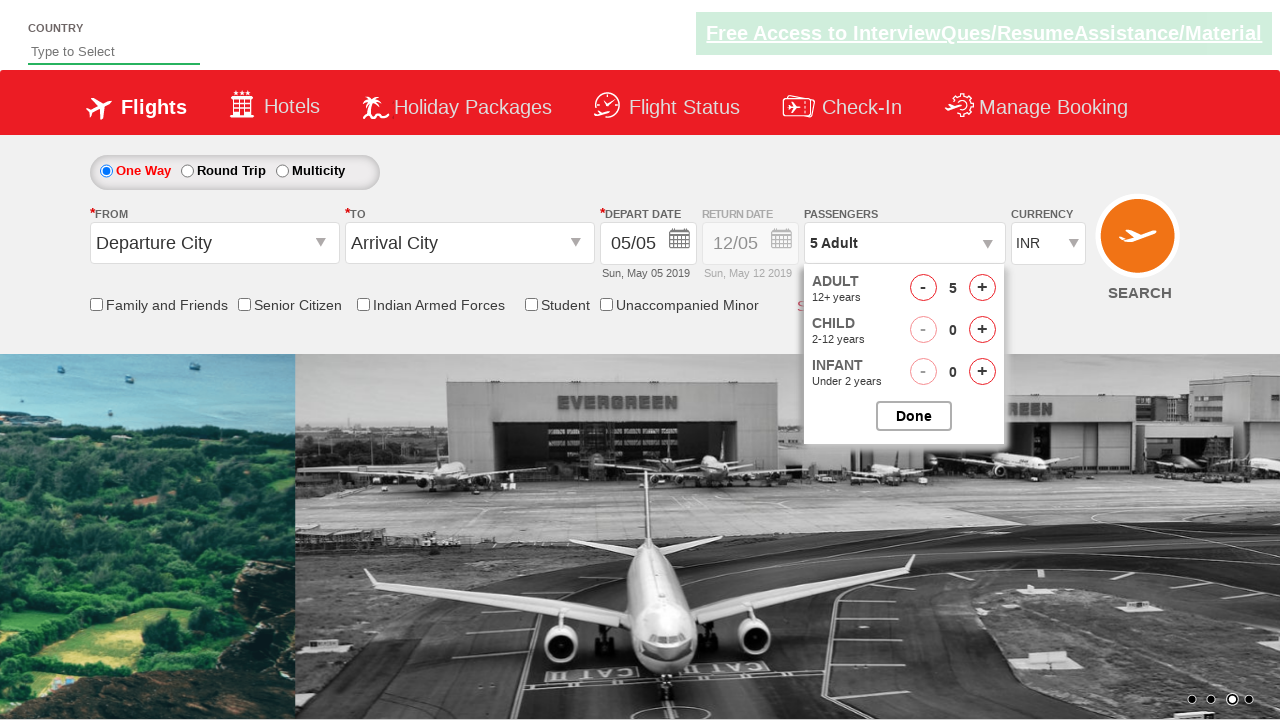

Clicked to close the passenger options dropdown at (914, 416) on #btnclosepaxoption
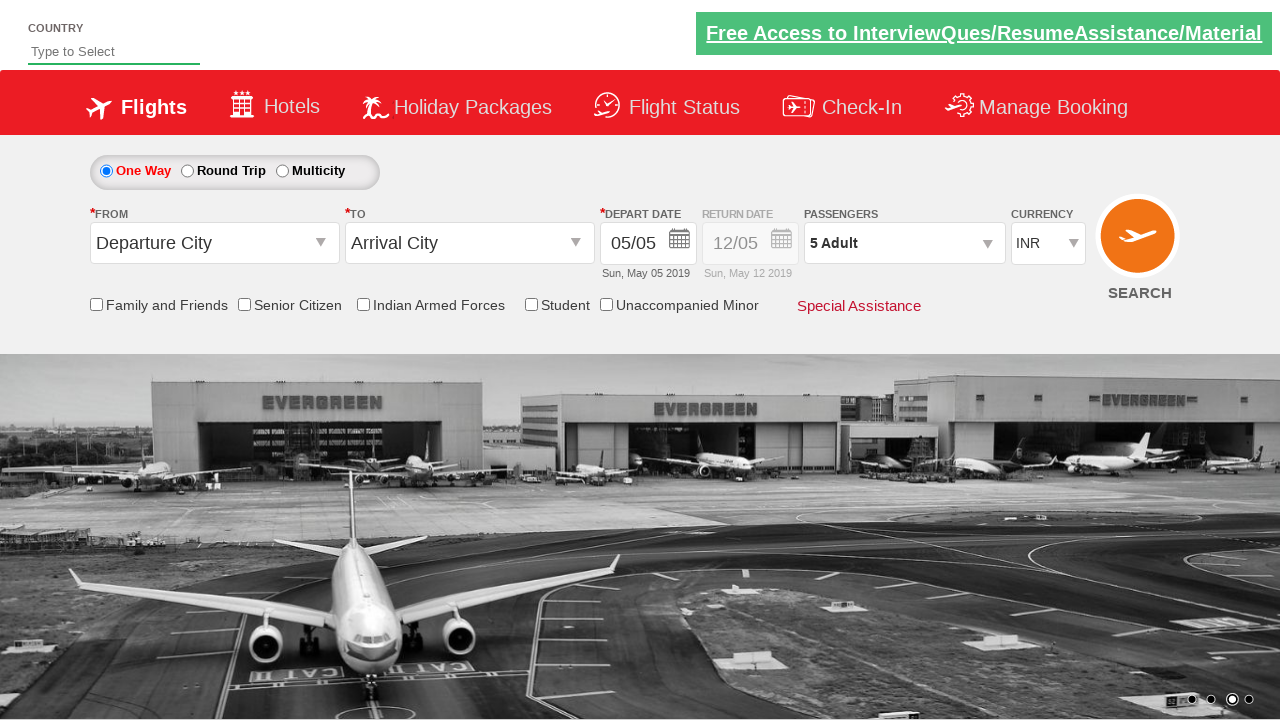

Confirmed passenger info dropdown is closed
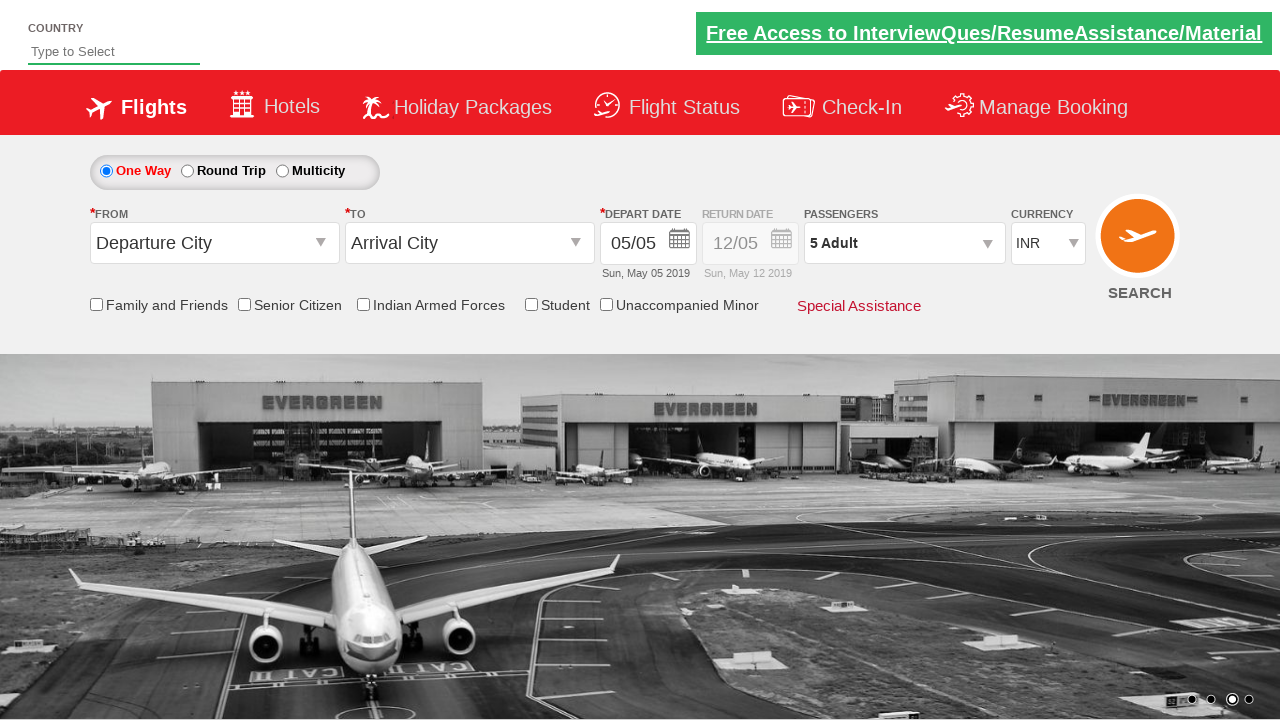

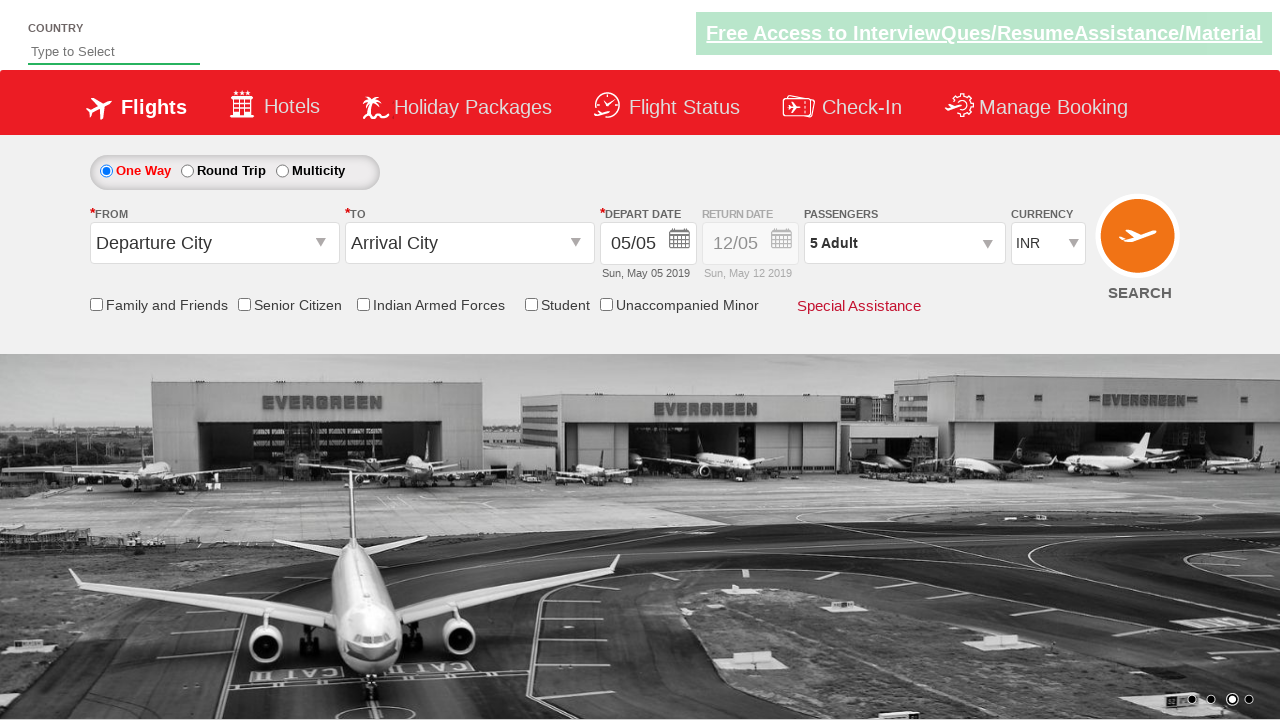